Tests JavaScript alert handling by clicking the first alert button, accepting the alert, and verifying the result message displays "You successfully clicked an alert"

Starting URL: https://the-internet.herokuapp.com/javascript_alerts

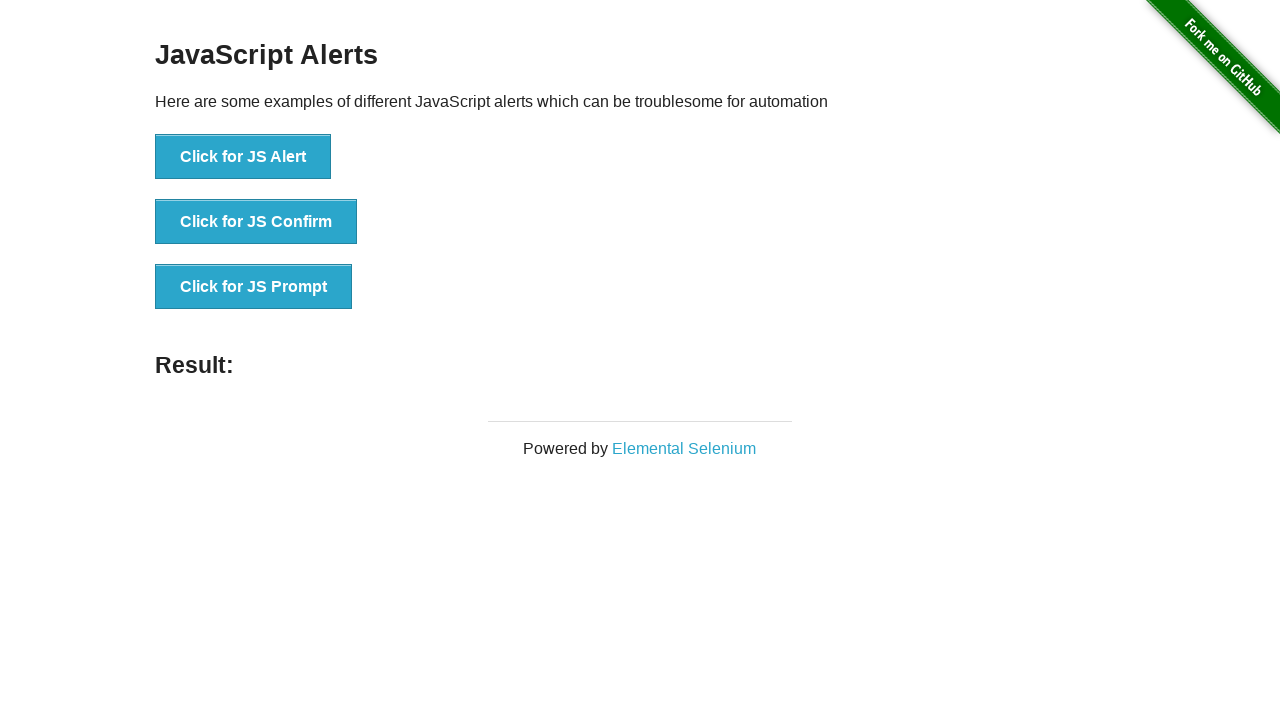

Clicked the 'Click for JS Alert' button at (243, 157) on xpath=//*[text()='Click for JS Alert']
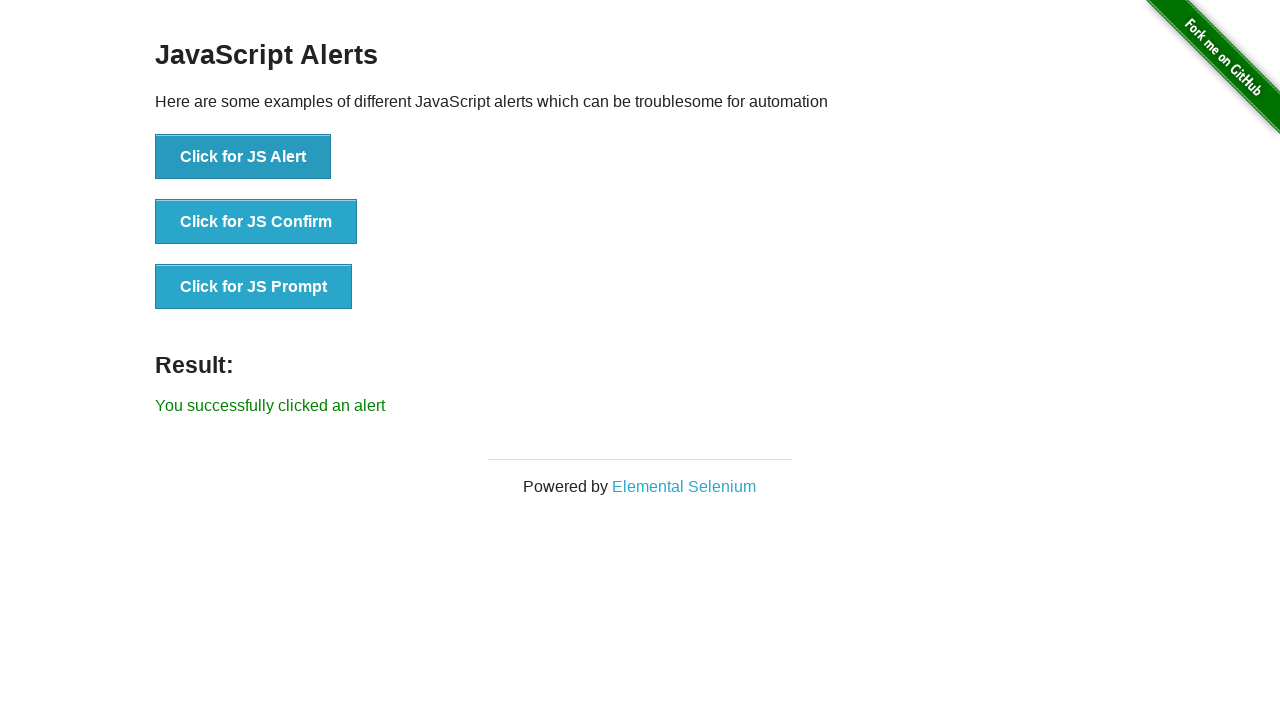

Set up dialog handler to accept alerts
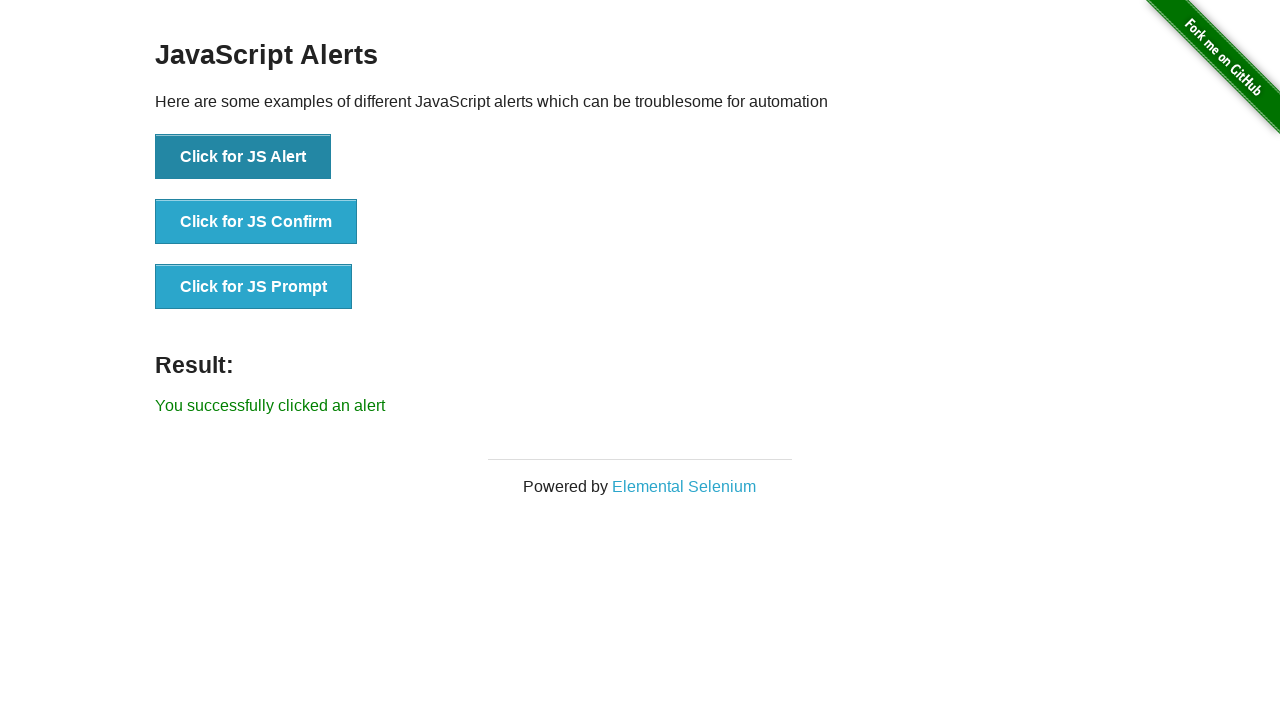

Clicked the 'Click for JS Alert' button again to trigger alert at (243, 157) on xpath=//*[text()='Click for JS Alert']
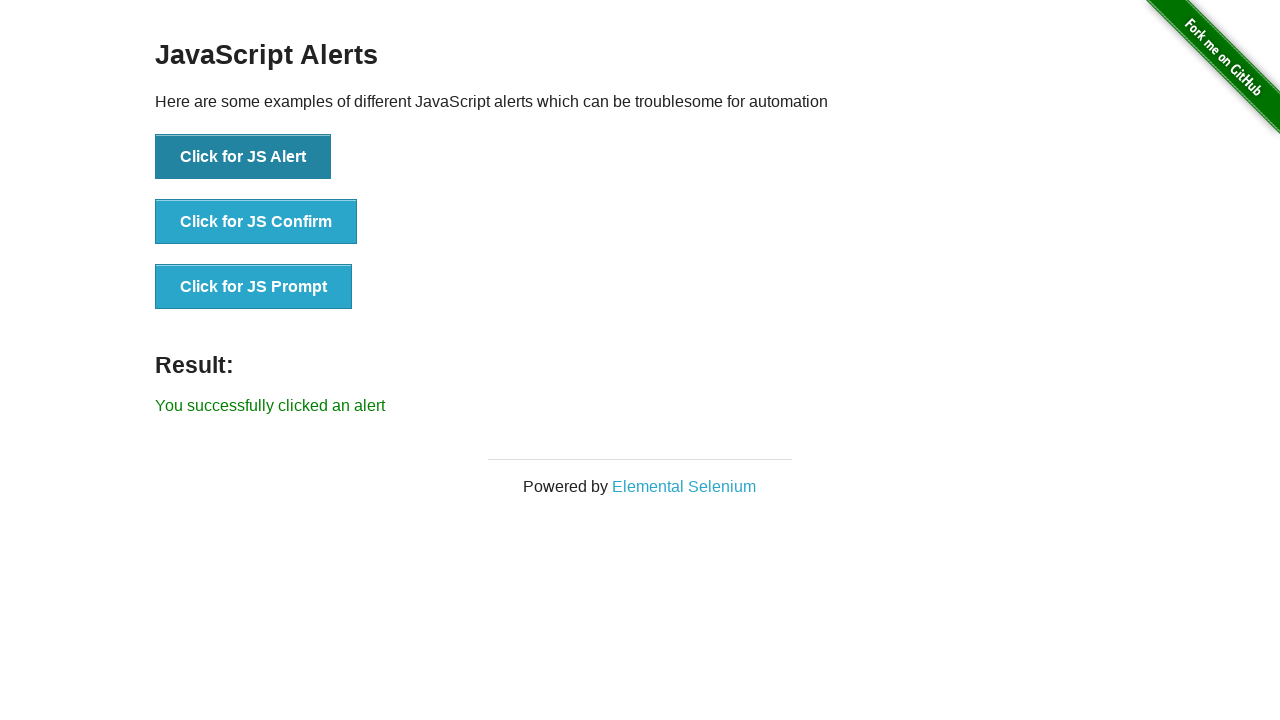

Result message element loaded
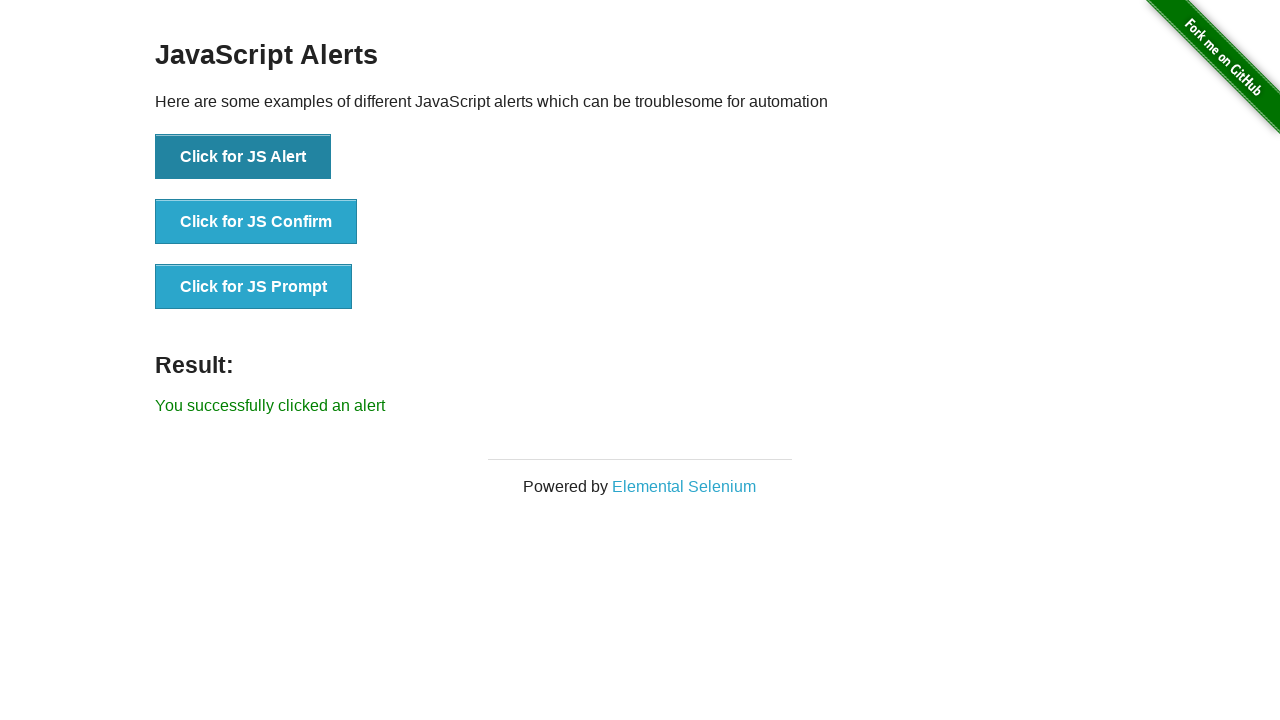

Retrieved result text content
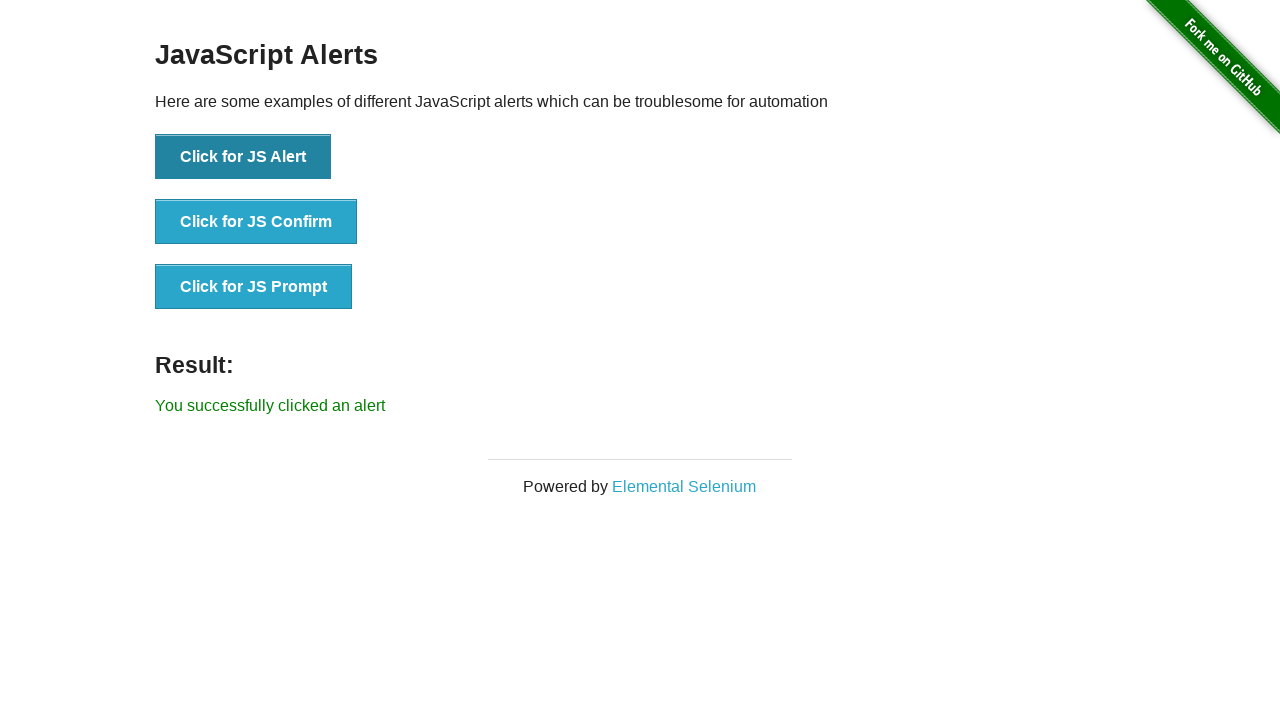

Verified result message displays 'You successfully clicked an alert'
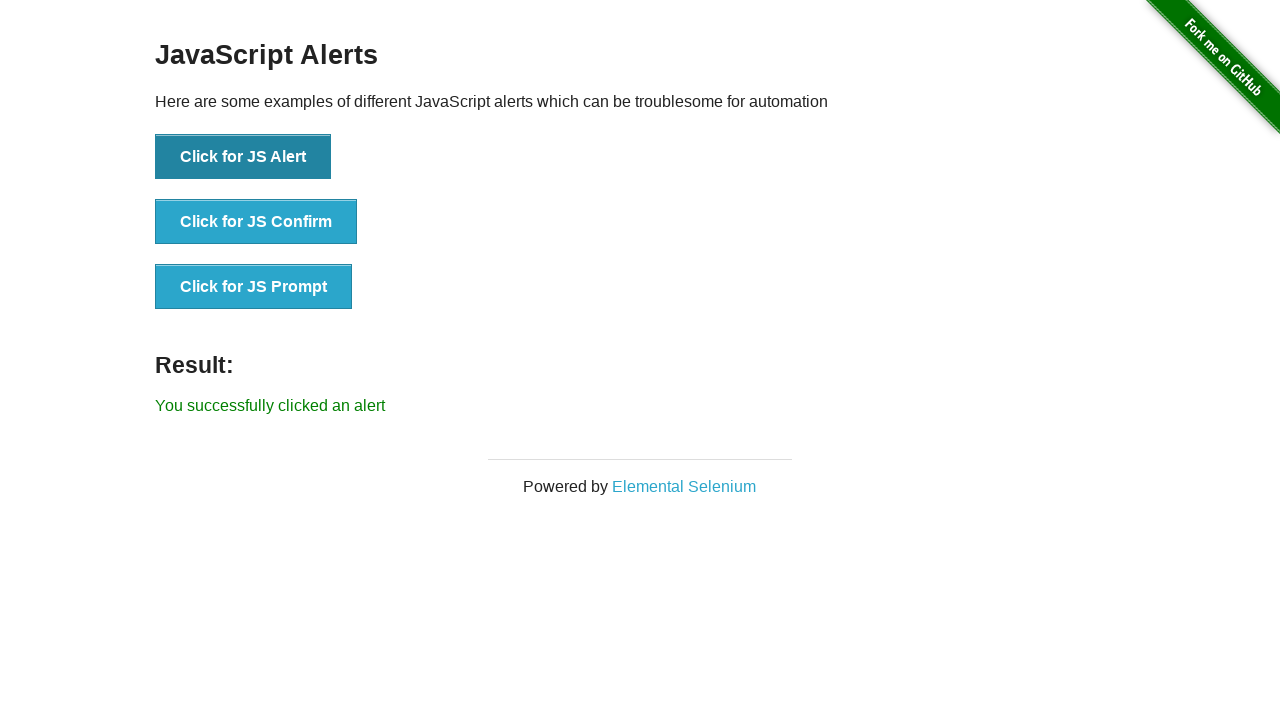

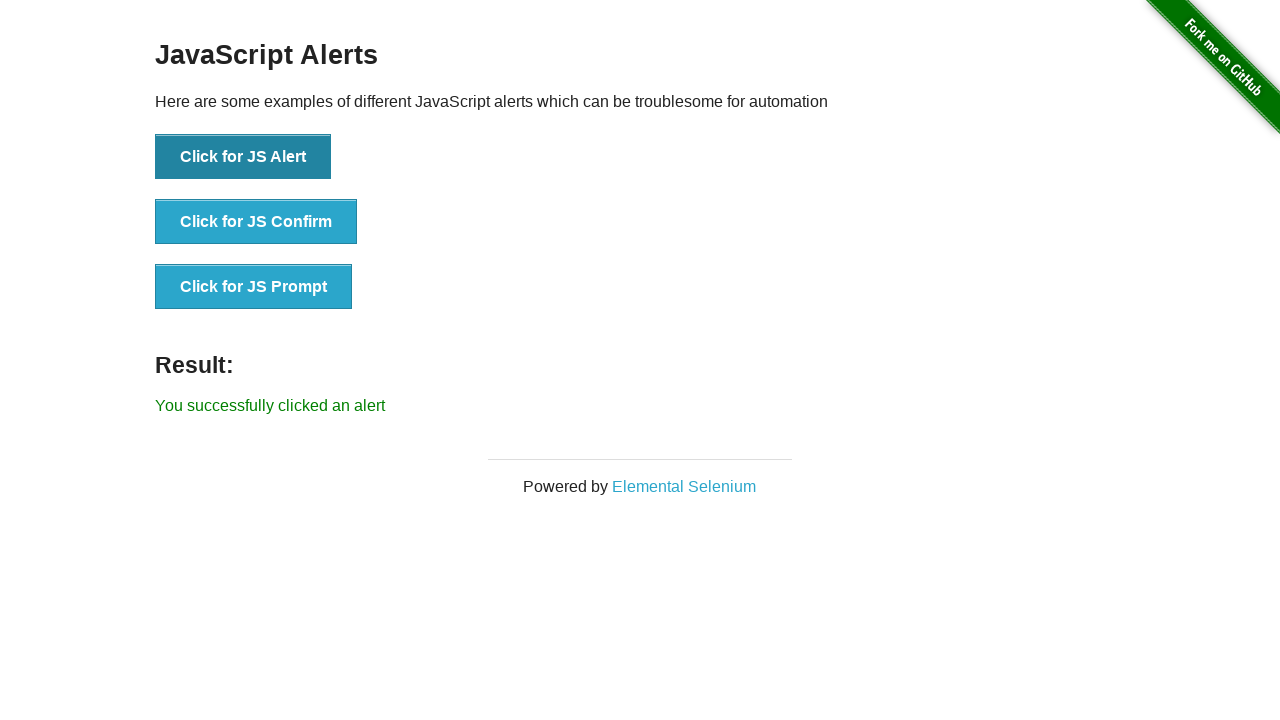